Tests various form interactions on a flight booking practice page including clicking a senior citizen discount checkbox, selecting round trip option, opening a passenger dropdown, incrementing adult count multiple times, and verifying the final passenger count displays correctly.

Starting URL: https://rahulshettyacademy.com/dropdownsPractise/

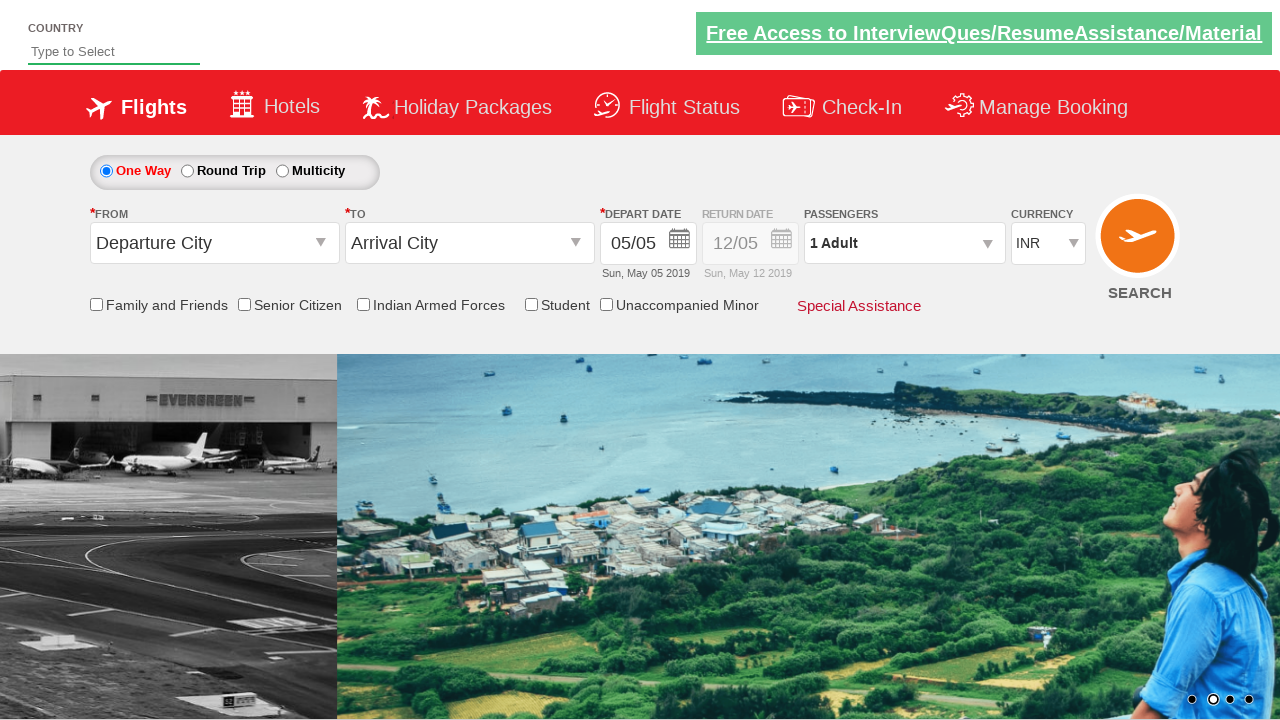

Verified senior citizen discount checkbox is not selected
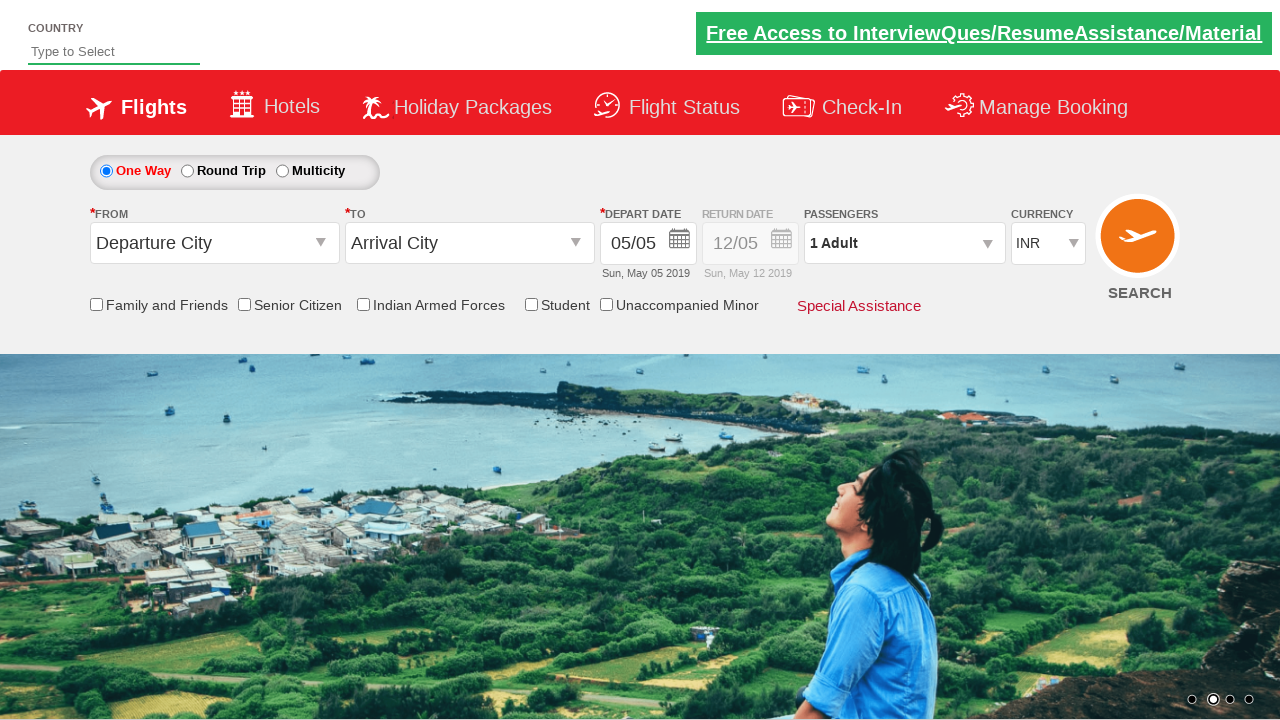

Clicked senior citizen discount checkbox at (244, 304) on input[id*='SeniorCitizenDiscount']
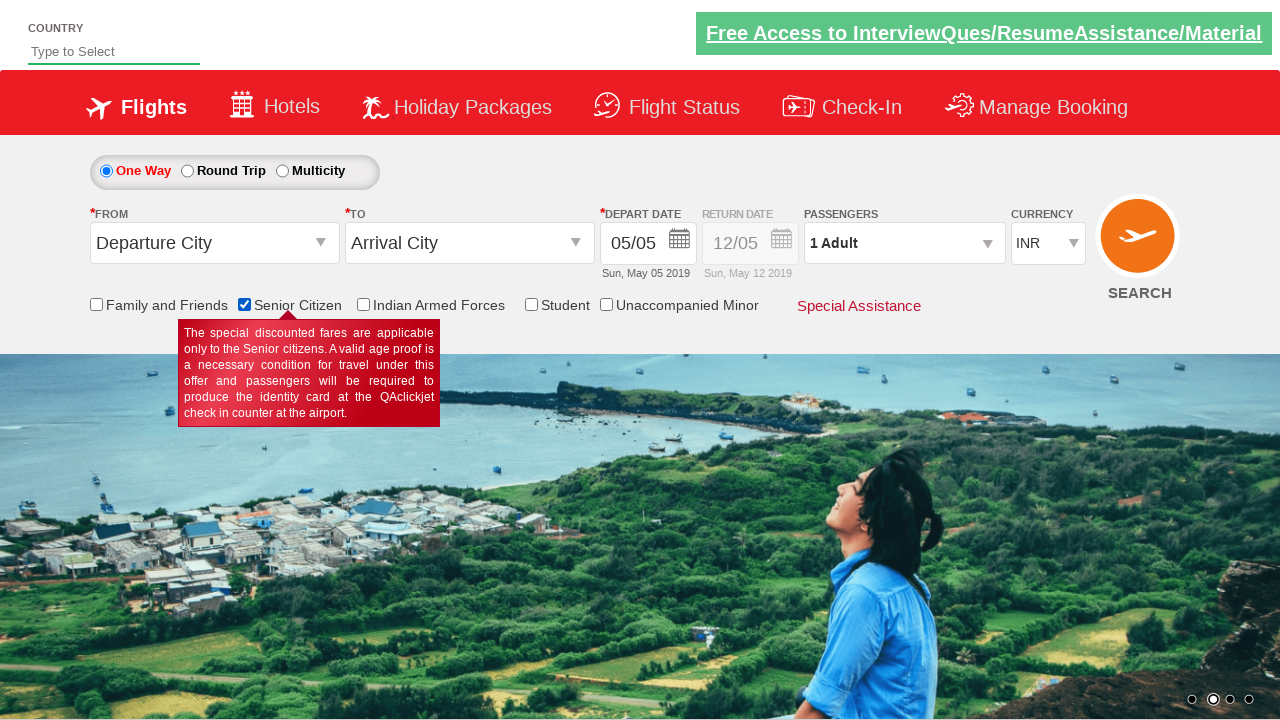

Verified senior citizen discount checkbox is now selected
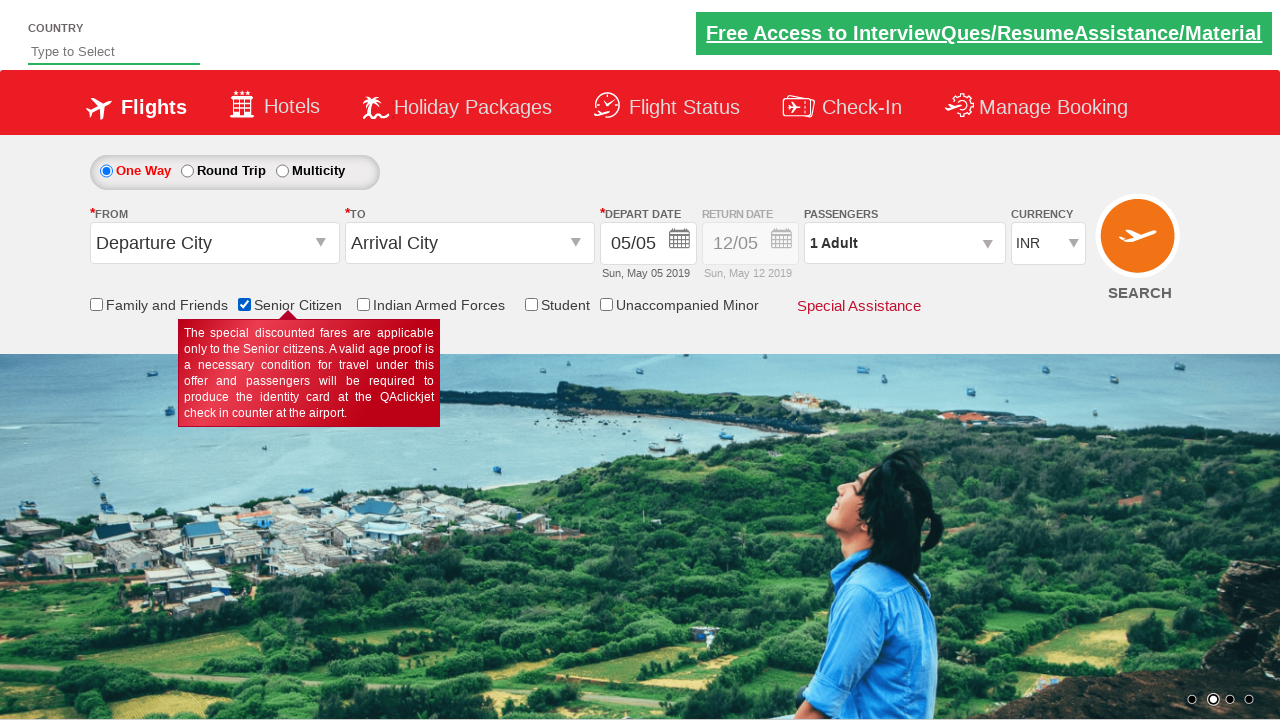

Clicked round trip radio button at (187, 171) on #ctl00_mainContent_rbtnl_Trip_1
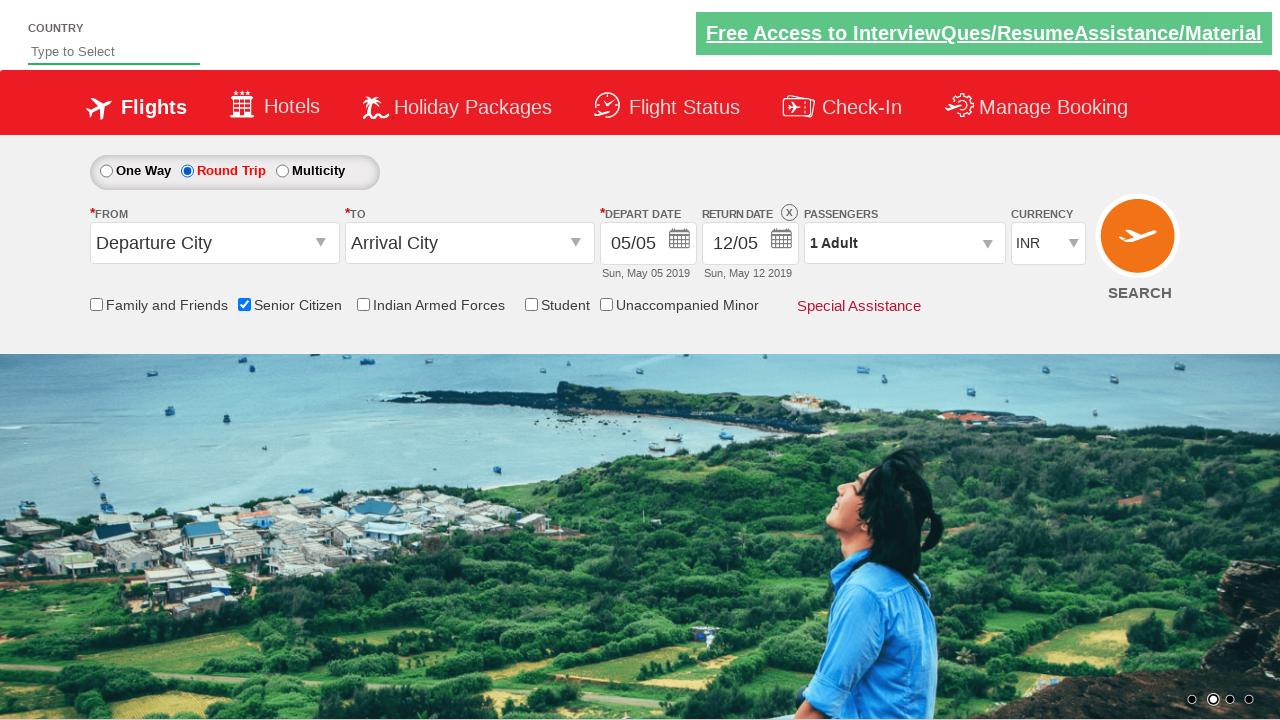

Verified return date div is enabled with opacity 1
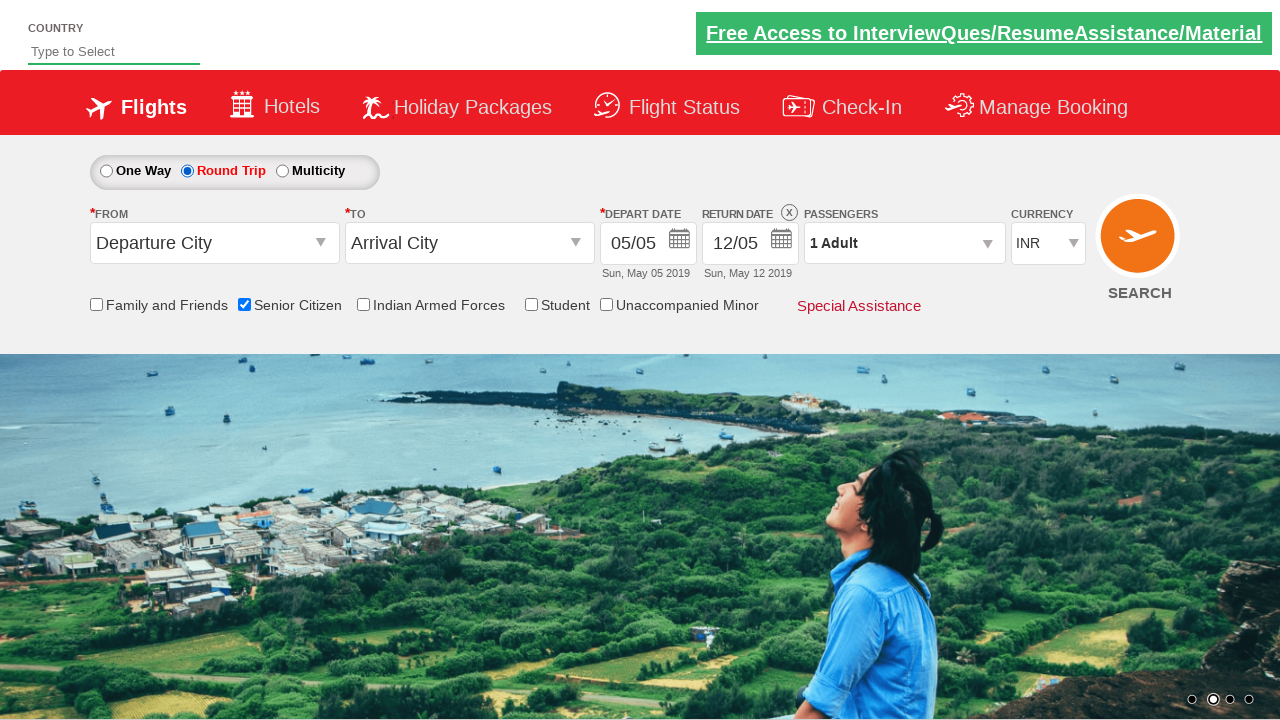

Clicked passenger info dropdown to open it at (904, 243) on #divpaxinfo
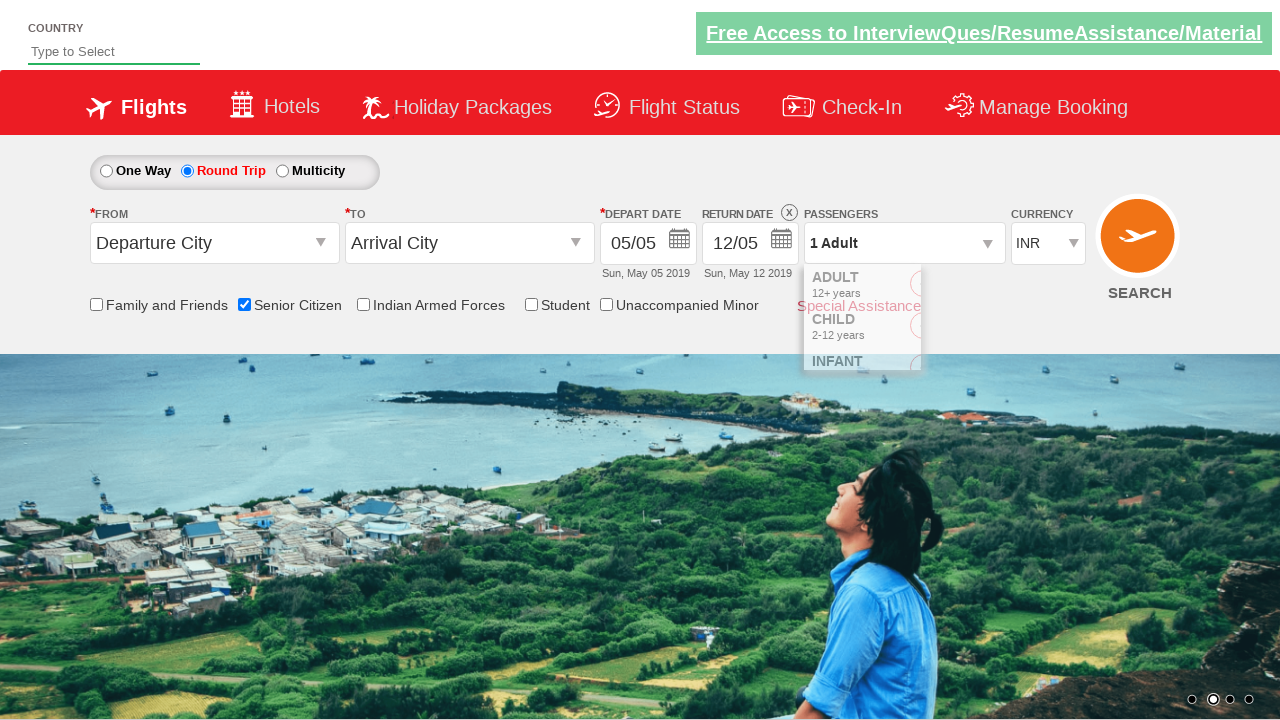

Waited for dropdown to be visible
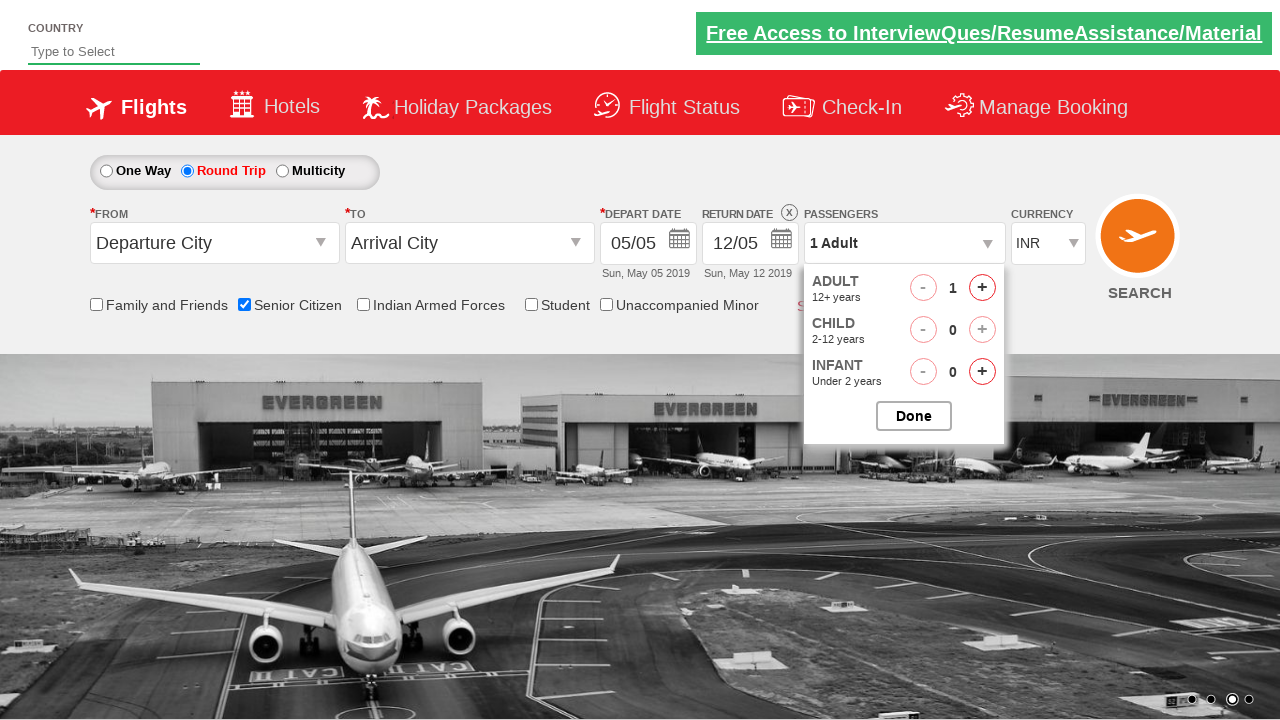

Incremented adult count (iteration 1 of 4) at (982, 288) on #hrefIncAdt
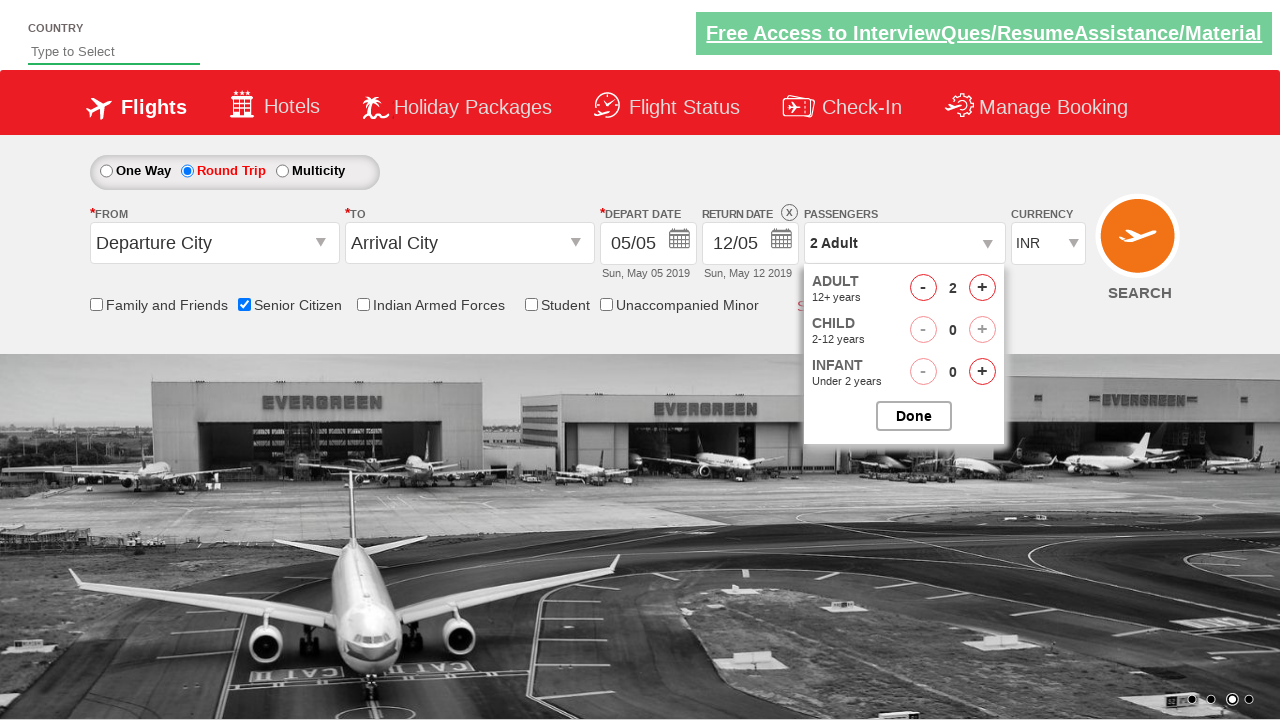

Incremented adult count (iteration 2 of 4) at (982, 288) on #hrefIncAdt
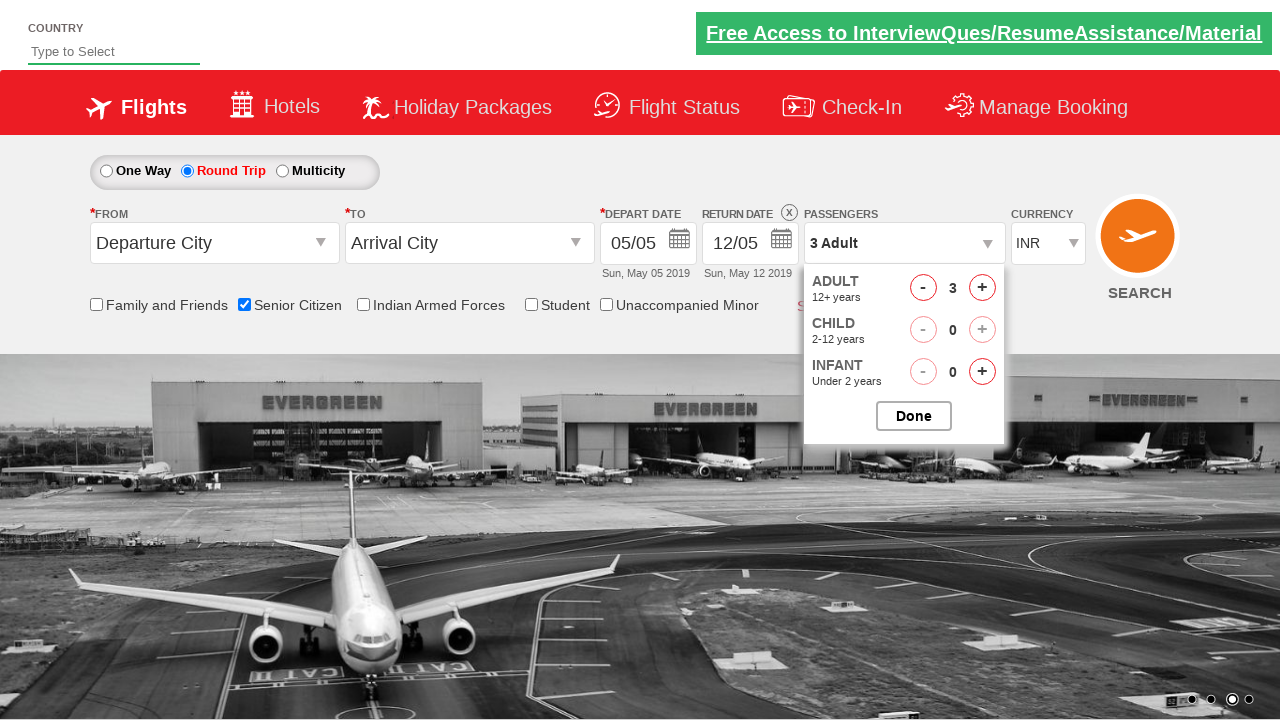

Incremented adult count (iteration 3 of 4) at (982, 288) on #hrefIncAdt
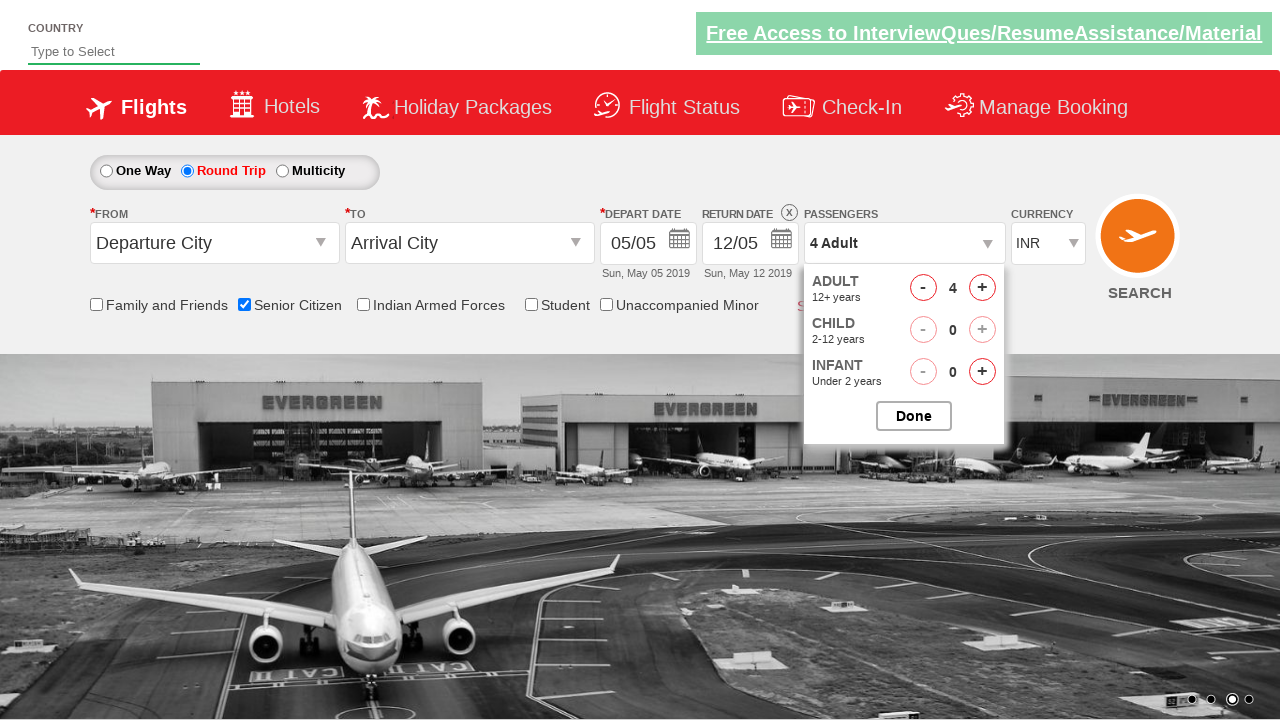

Incremented adult count (iteration 4 of 4) at (982, 288) on #hrefIncAdt
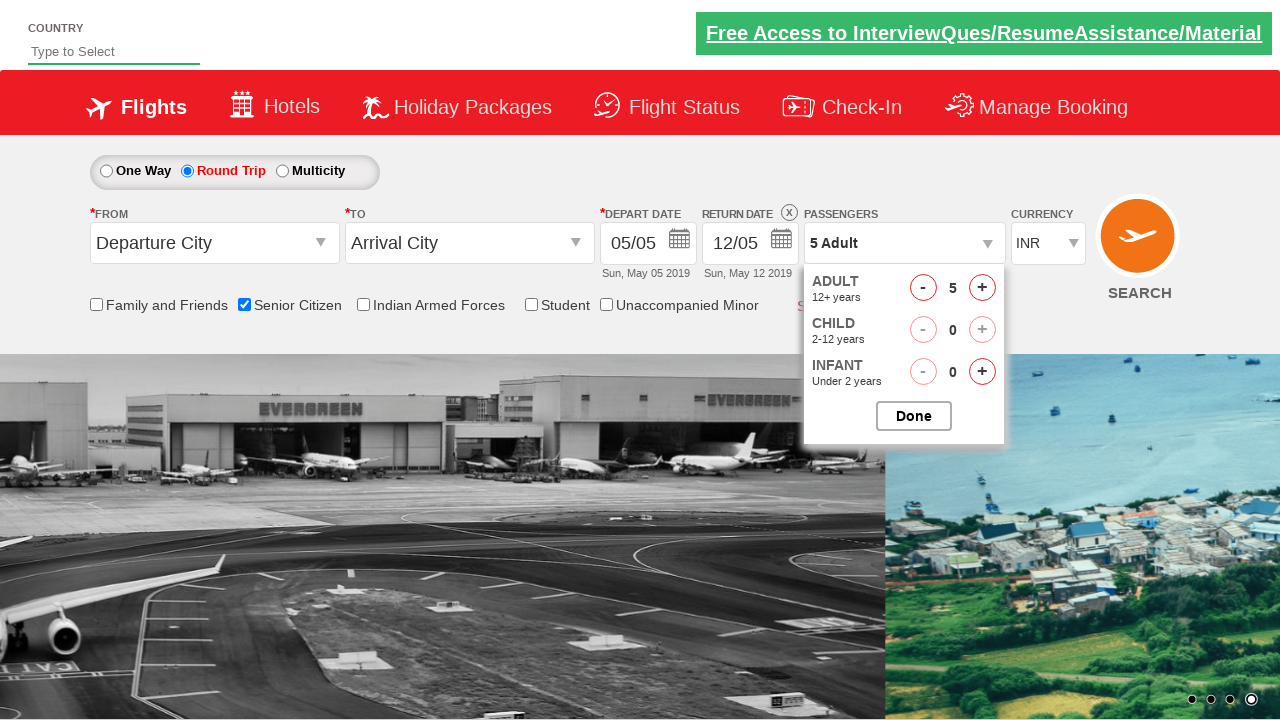

Closed passenger options dropdown at (914, 416) on #btnclosepaxoption
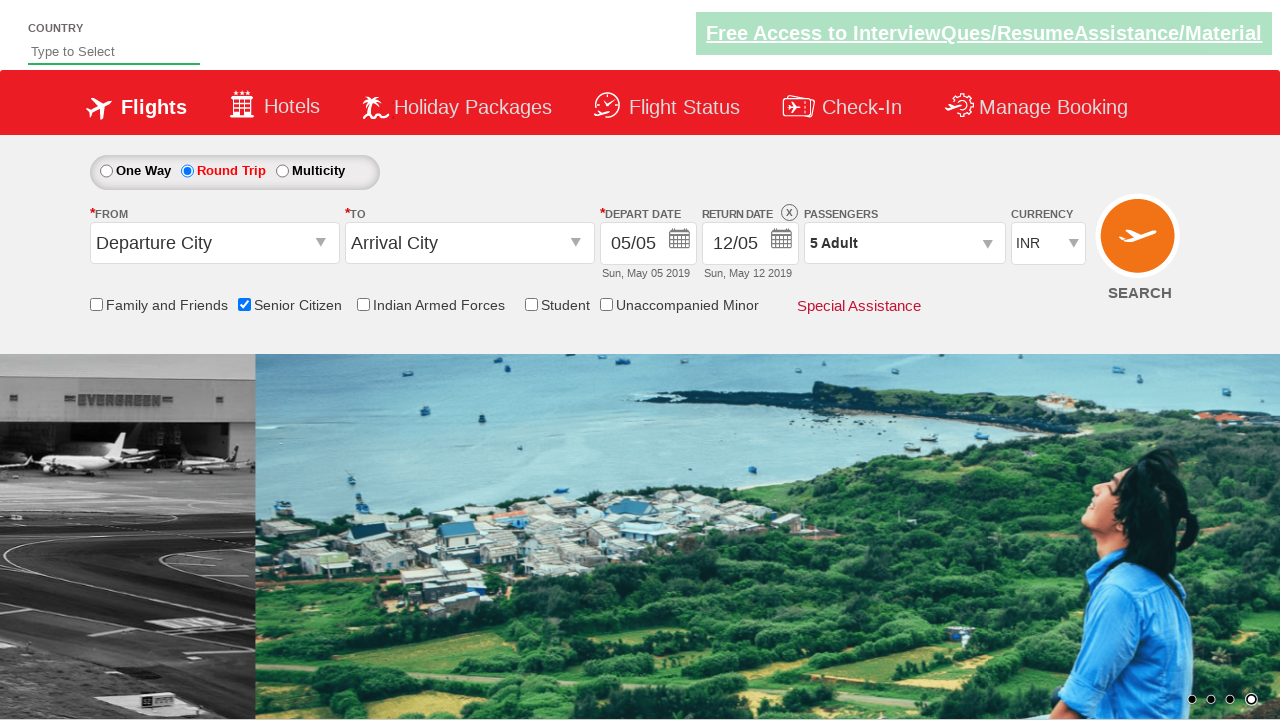

Verified final passenger count displays '5 Adult'
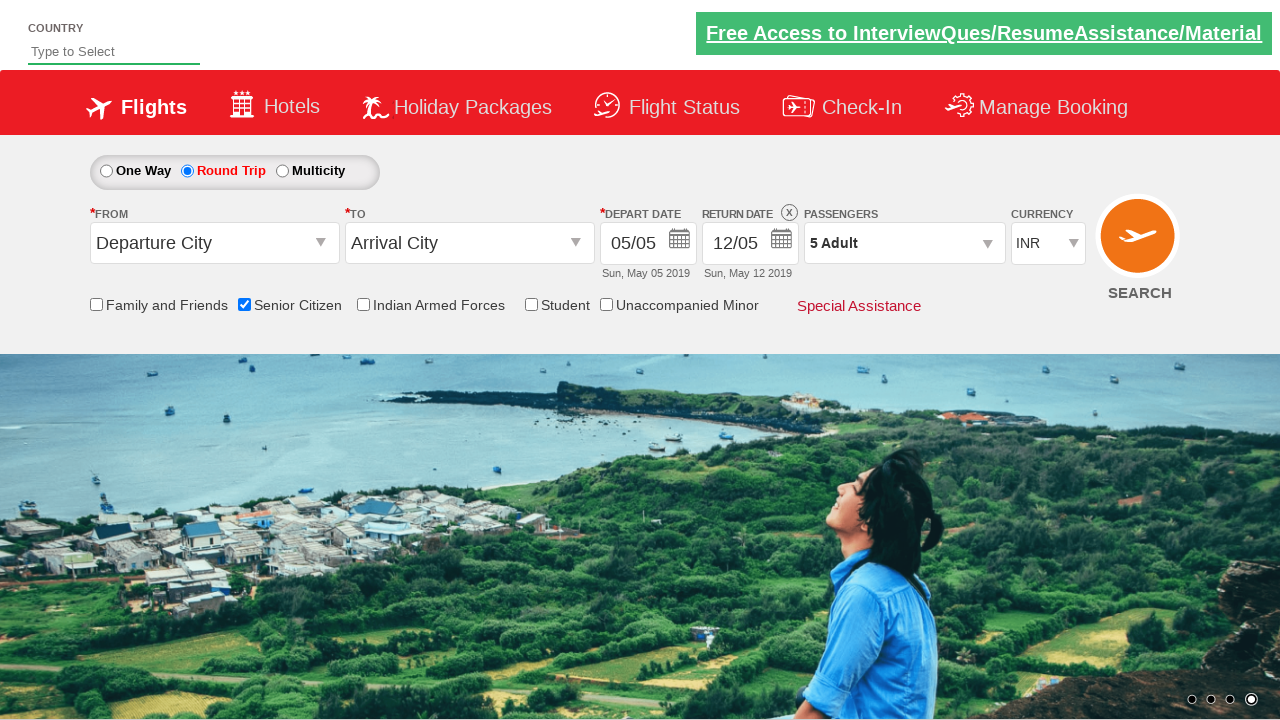

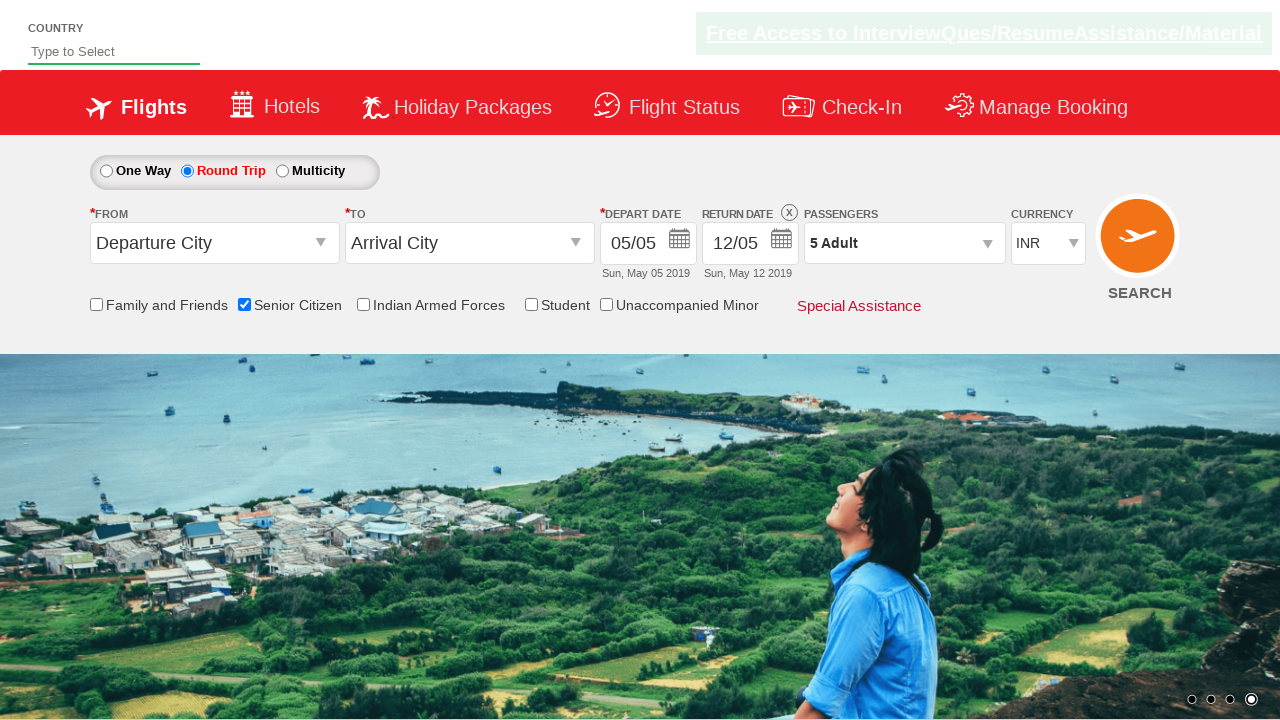